Tests submitting the file upload form without selecting any file, verifying it results in an Internal Server Error page

Starting URL: https://the-internet.herokuapp.com/upload

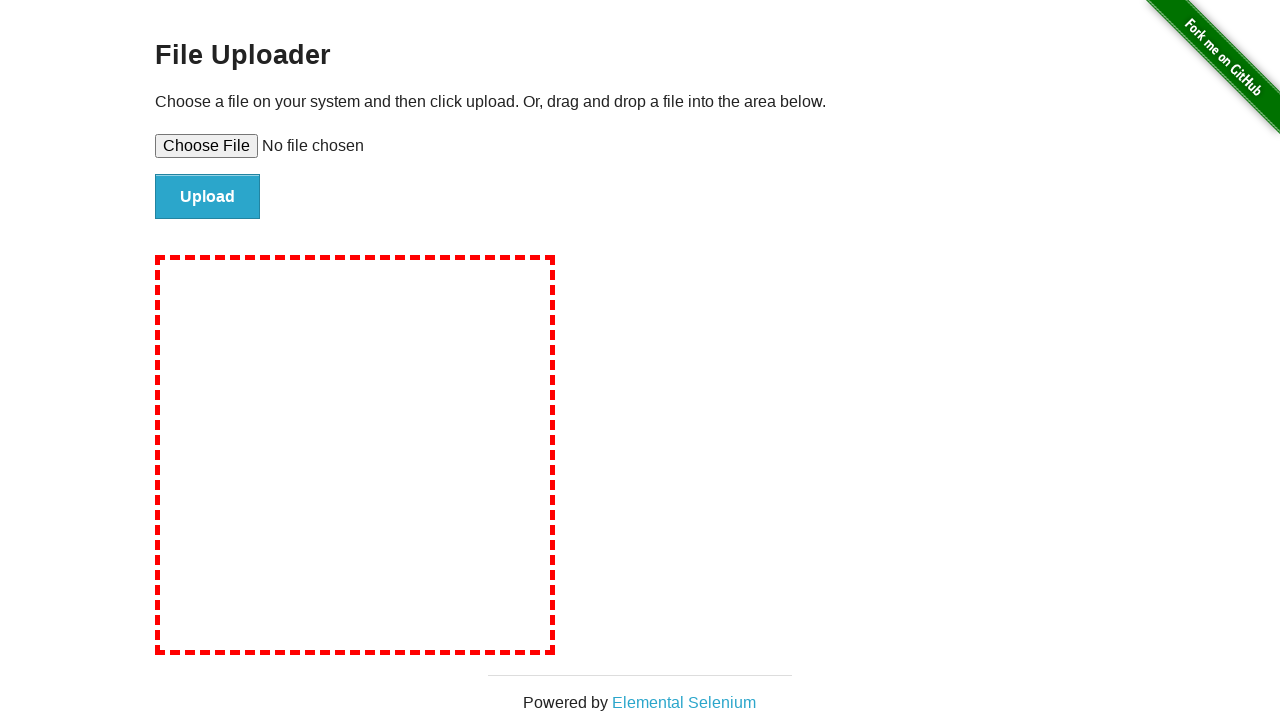

Navigated to file upload page
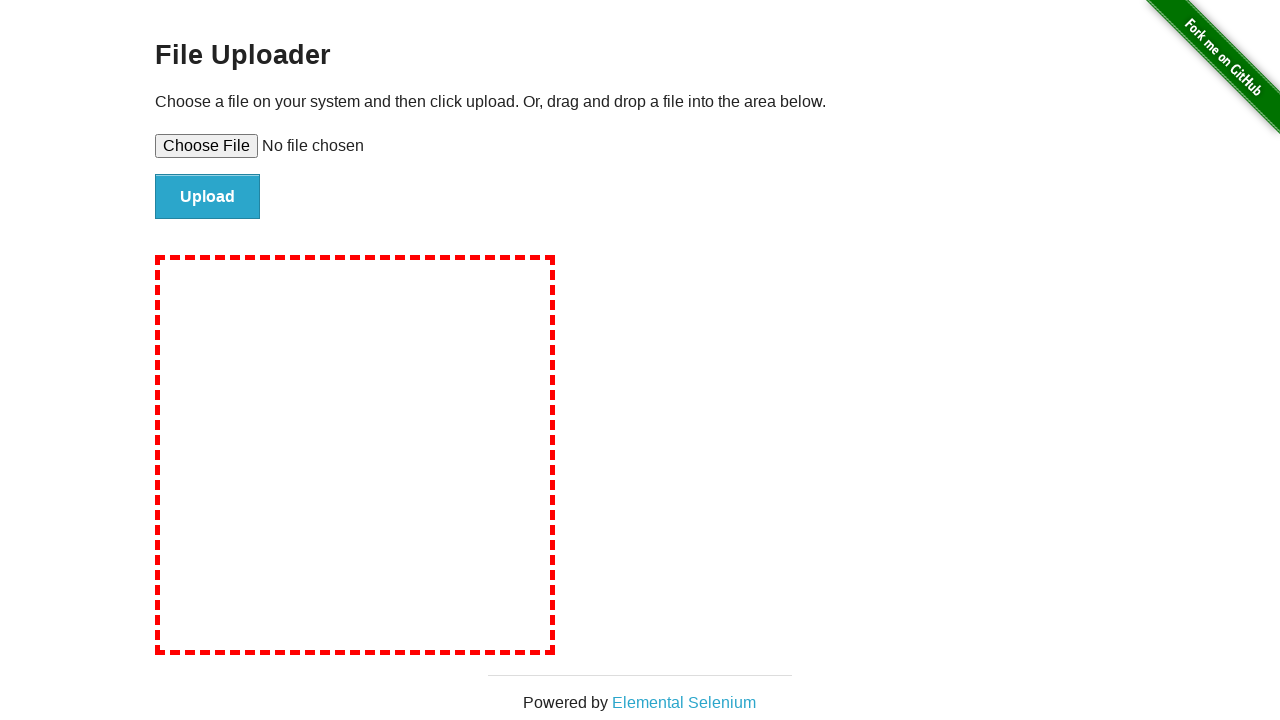

Clicked upload button without selecting a file at (208, 197) on #file-submit
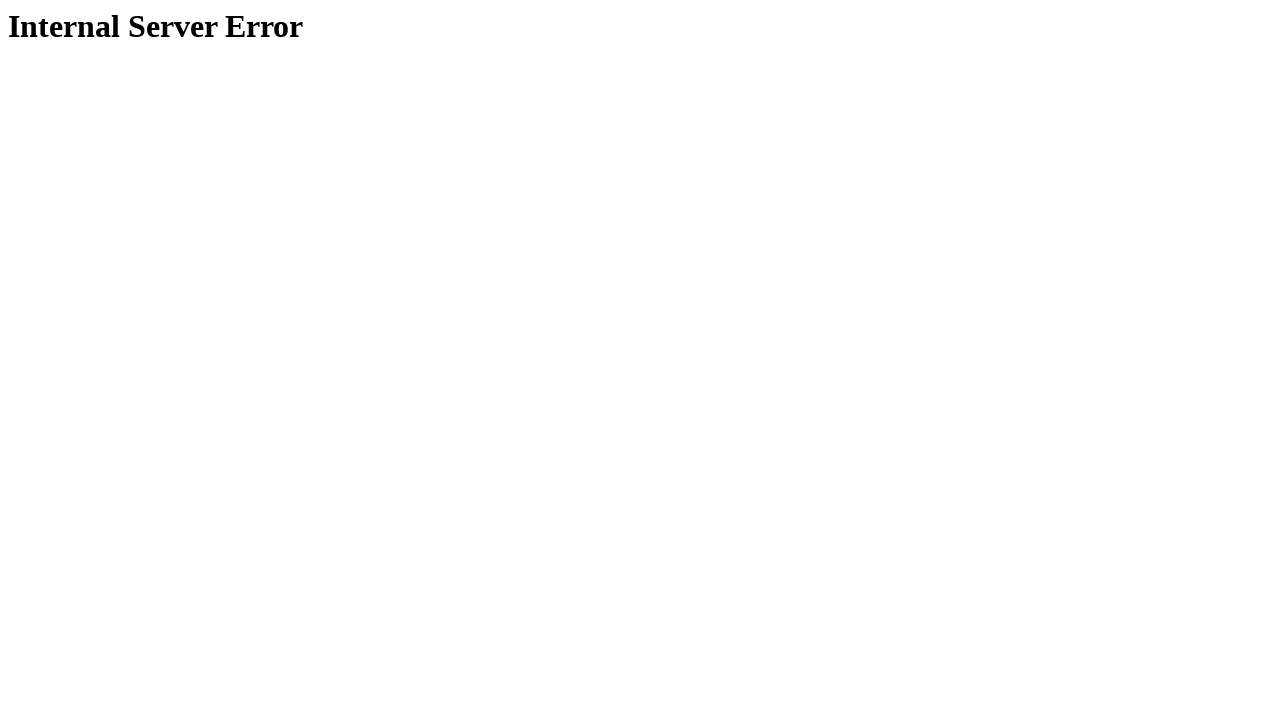

Internal Server Error header loaded
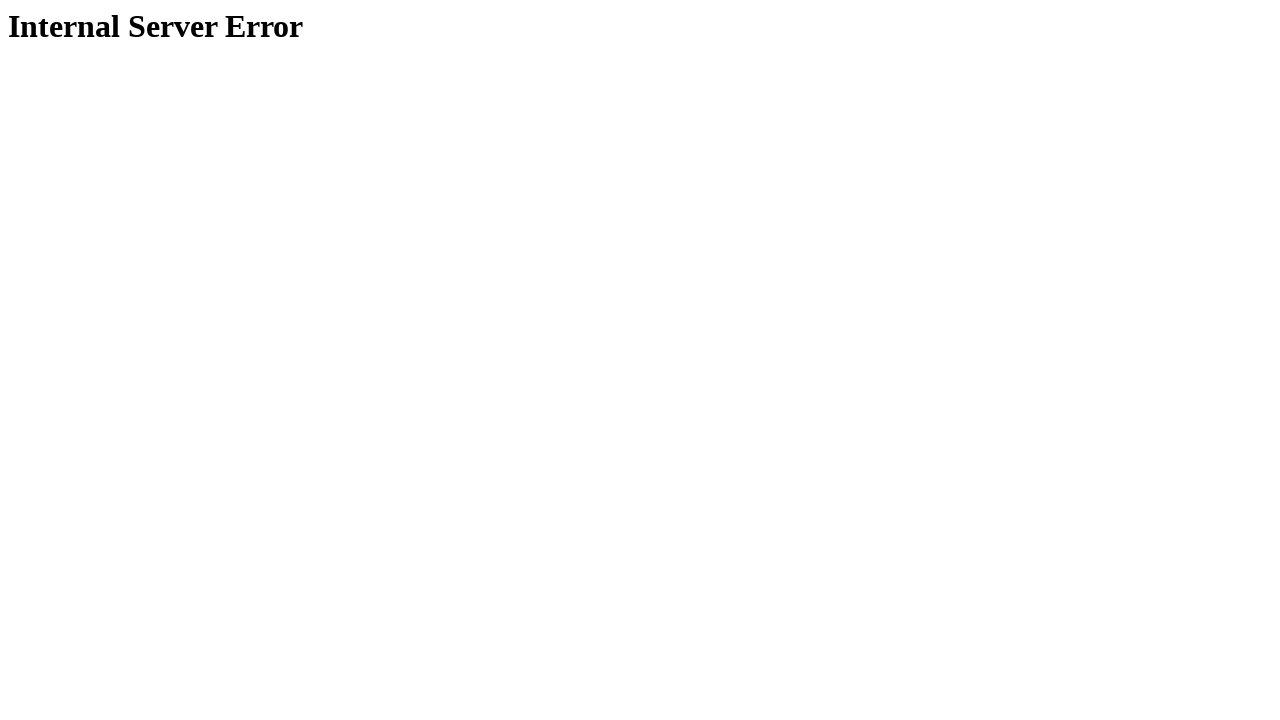

Located h1 header element
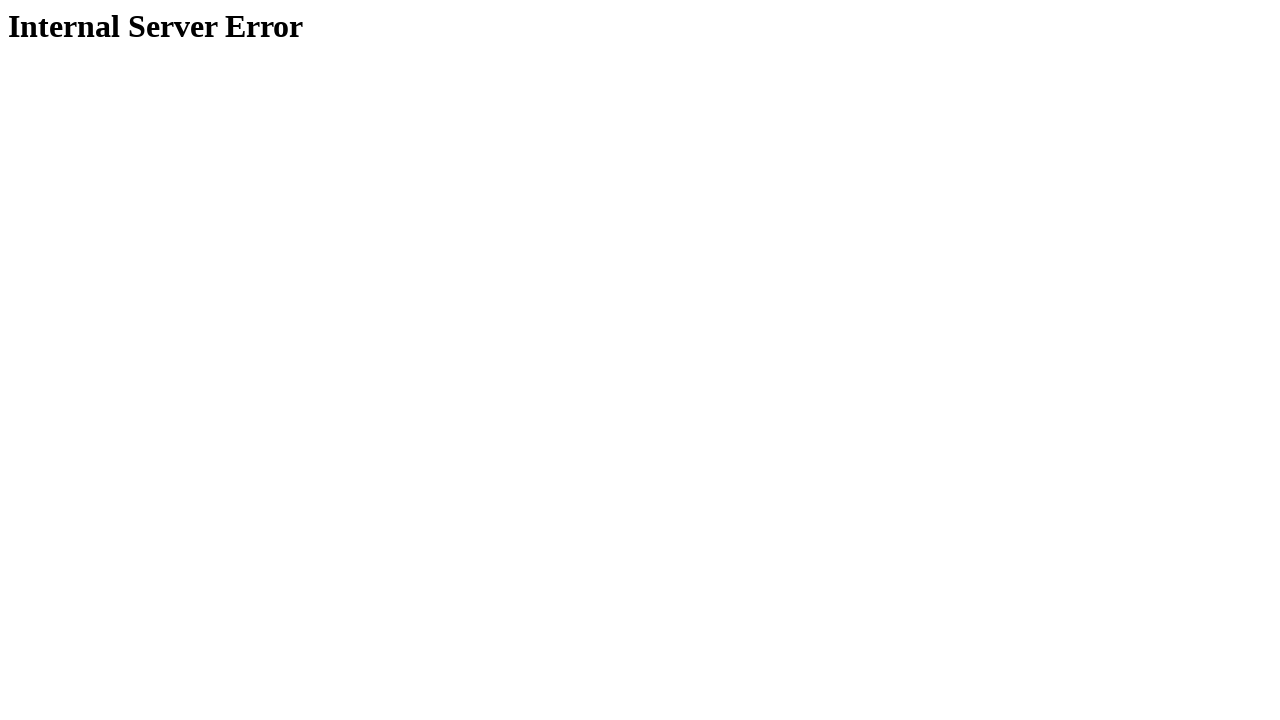

Verified header text is 'Internal Server Error'
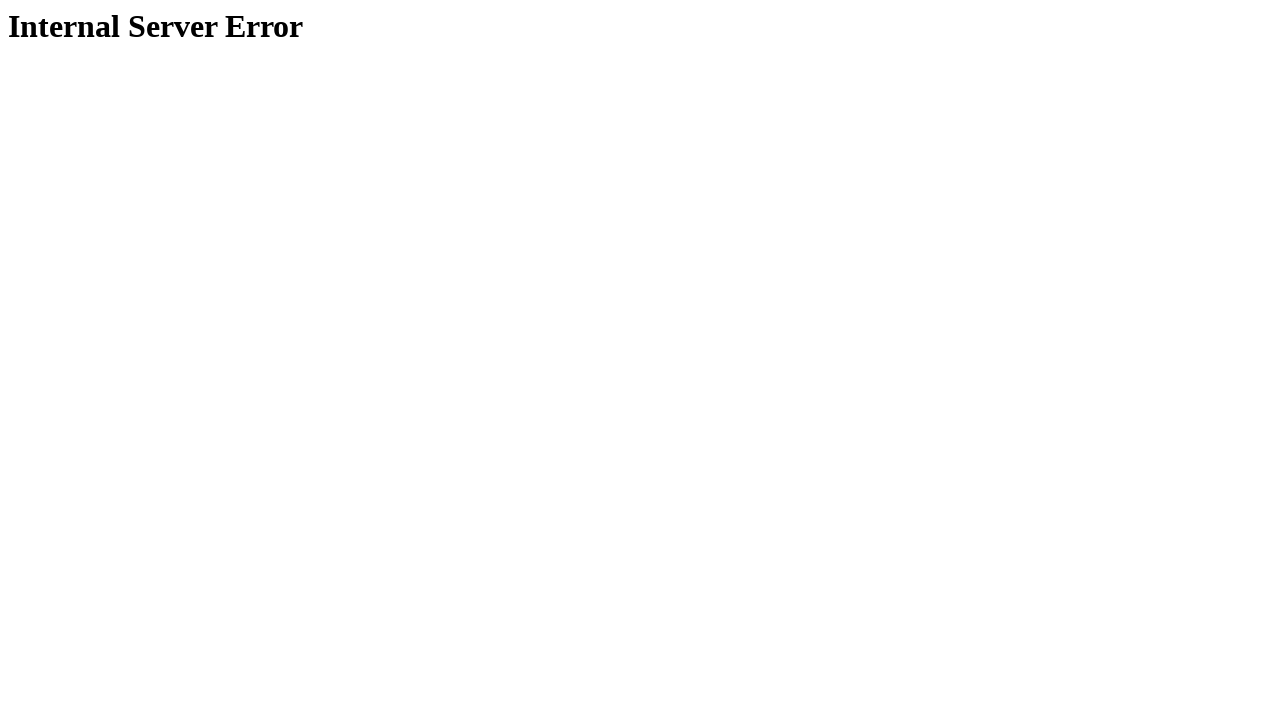

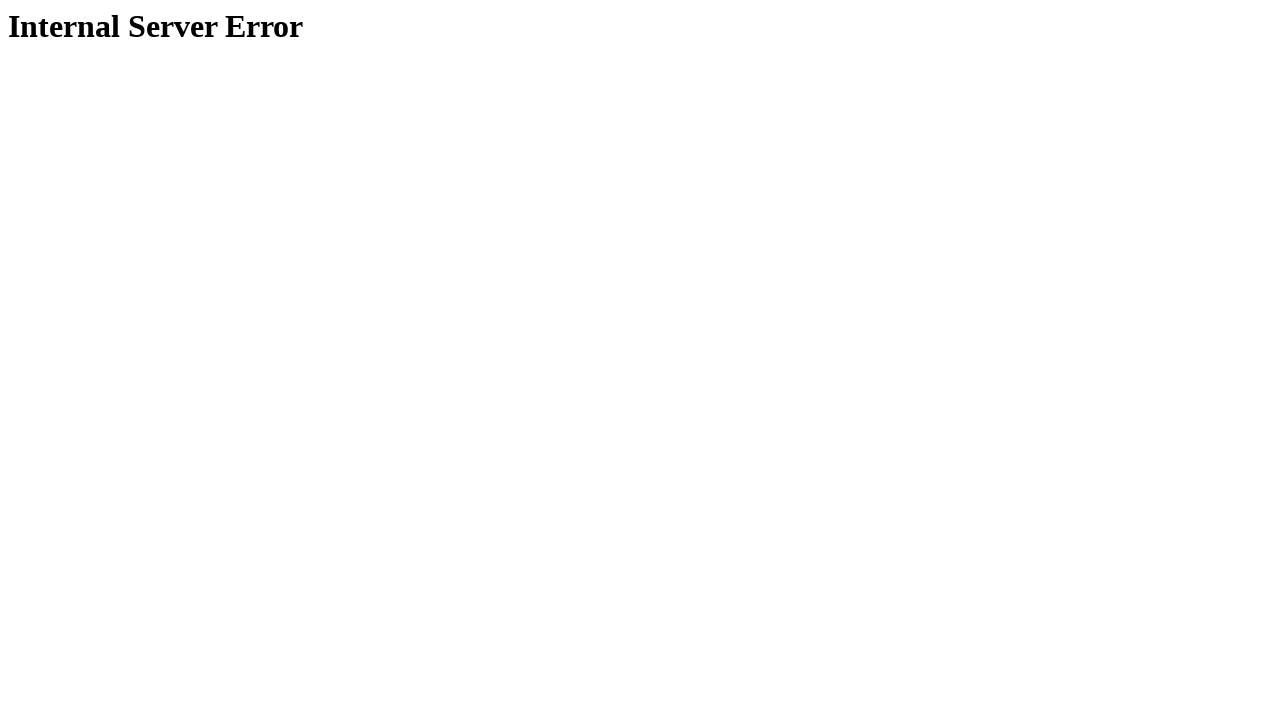